Selects options from two different dropdowns - one single-select and one multi-select

Starting URL: https://demoqa.com/select-menu

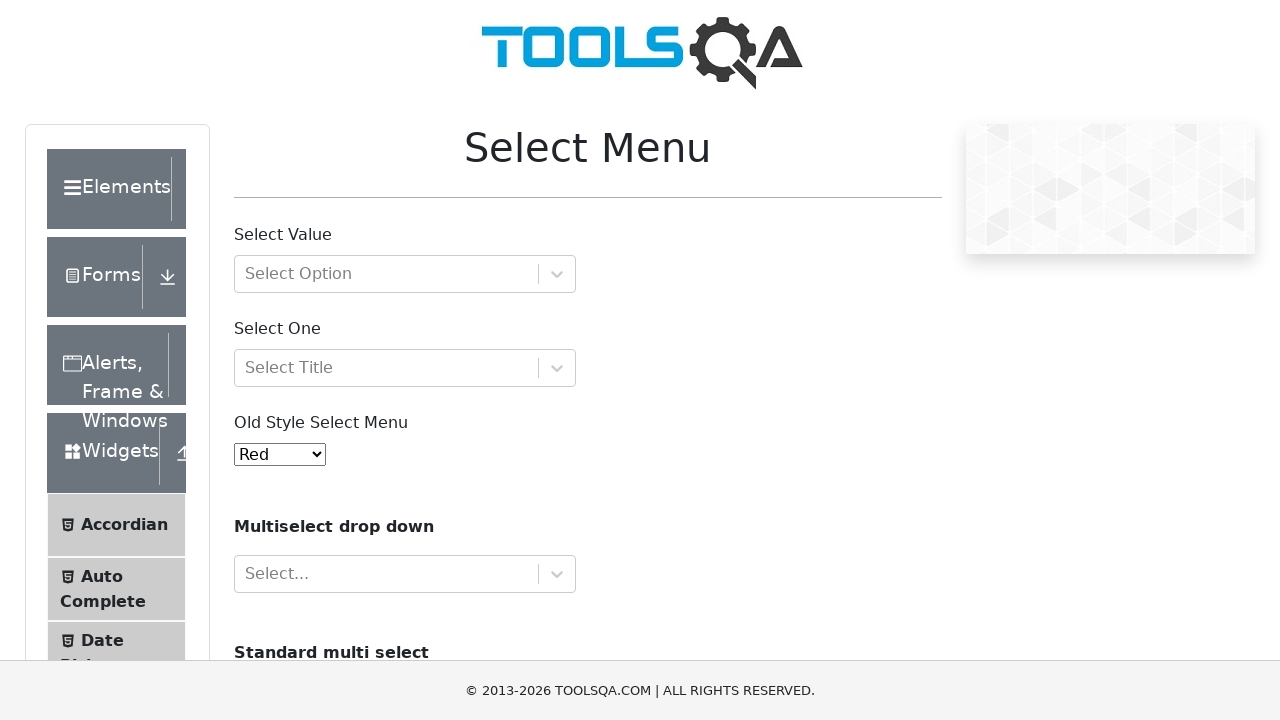

Selected 'Black' from the single-select color dropdown on #oldSelectMenu
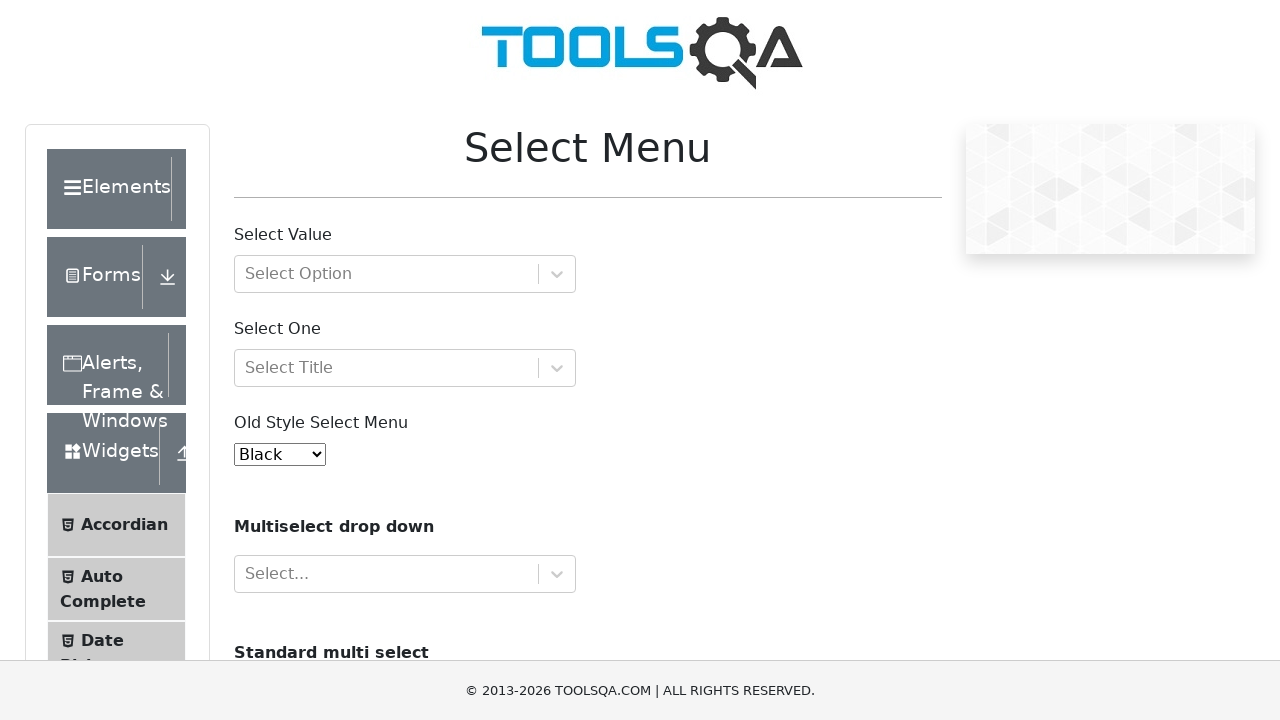

Selected multiple options (Volvo, Audi, Opel, Saab) from the multi-select cars dropdown on #cars
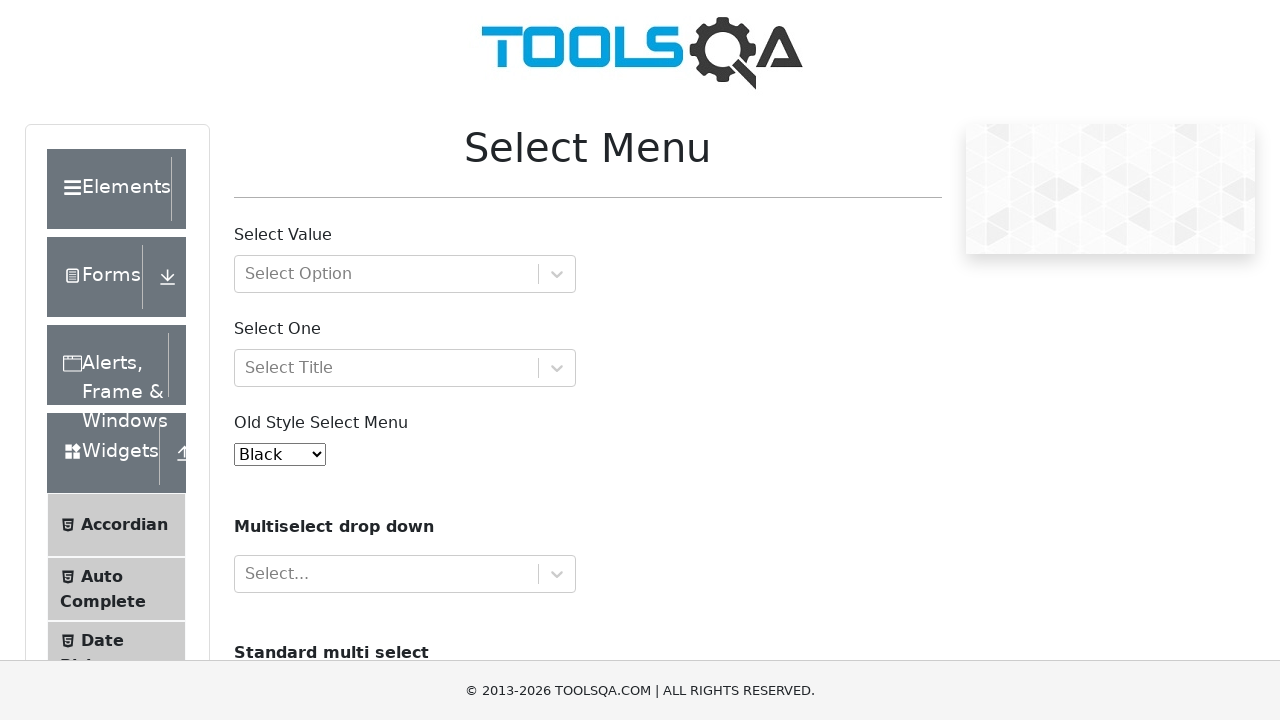

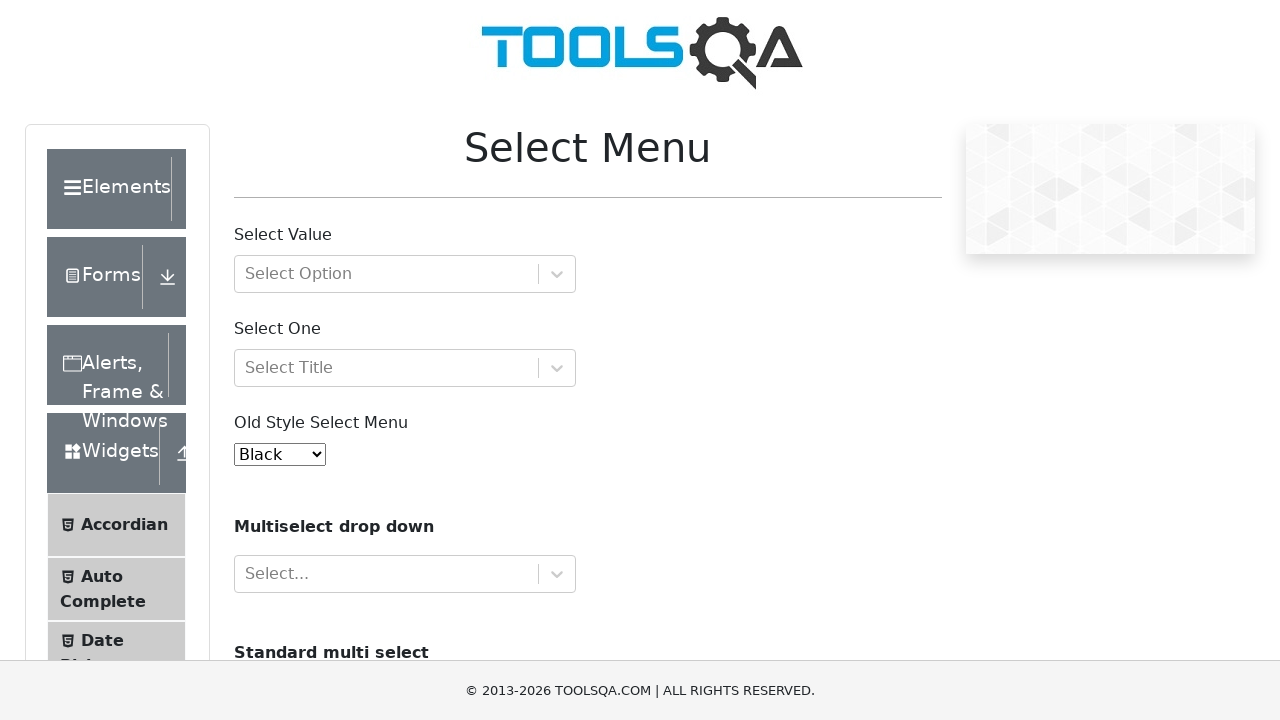